Tests that an error message is displayed when entering incorrect login credentials

Starting URL: https://library1.cydeo.com/

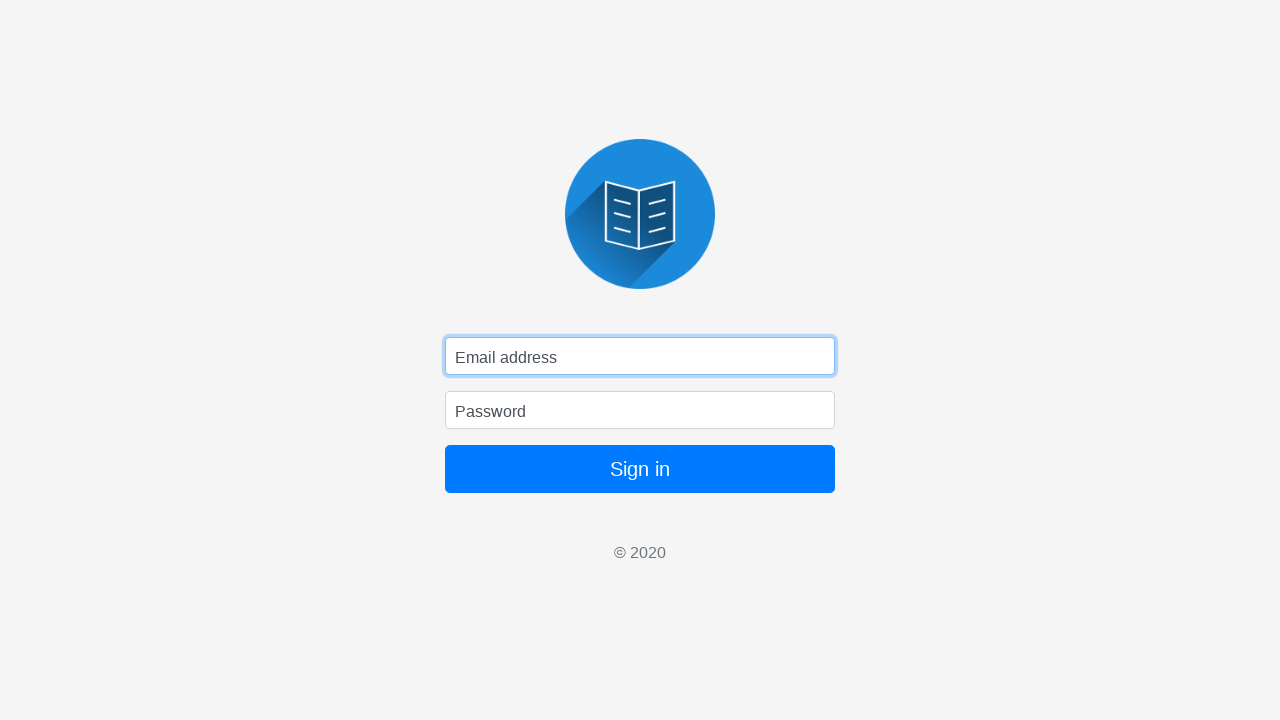

Filled email field with incorrect email 'wrong@email.com' on input#inputEmail
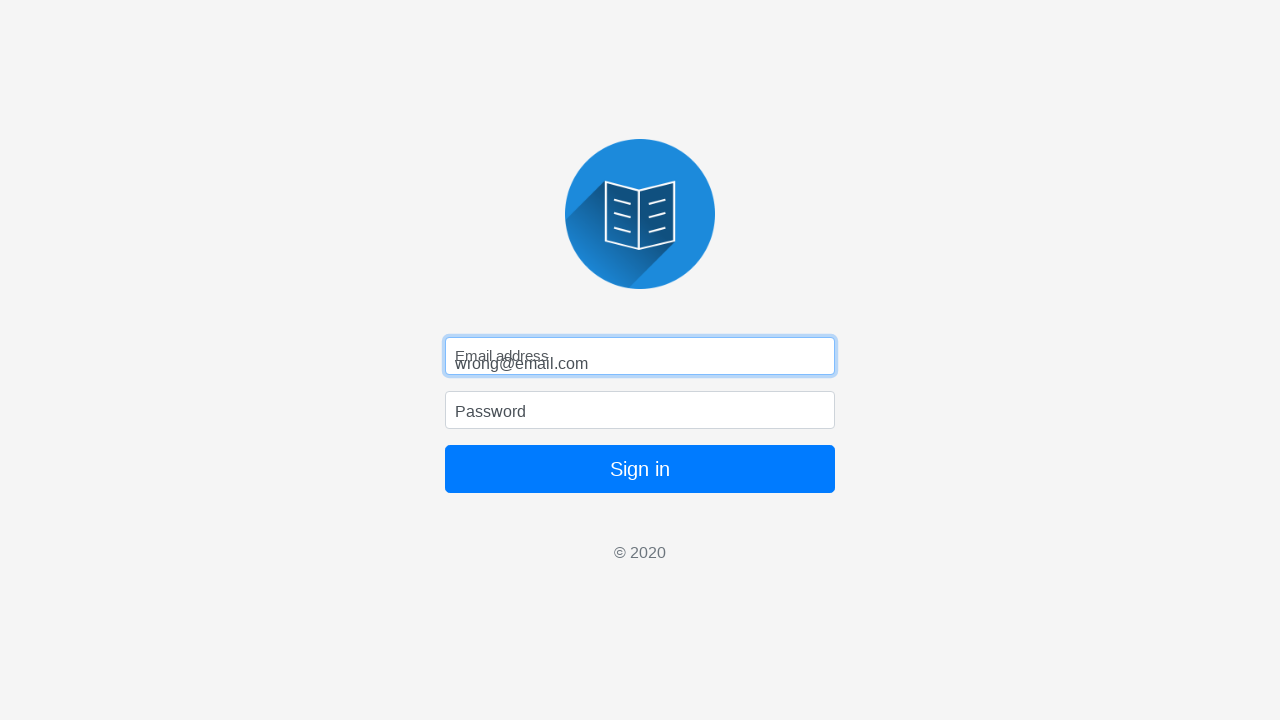

Filled password field with incorrect password 'incorrect' on input#inputPassword
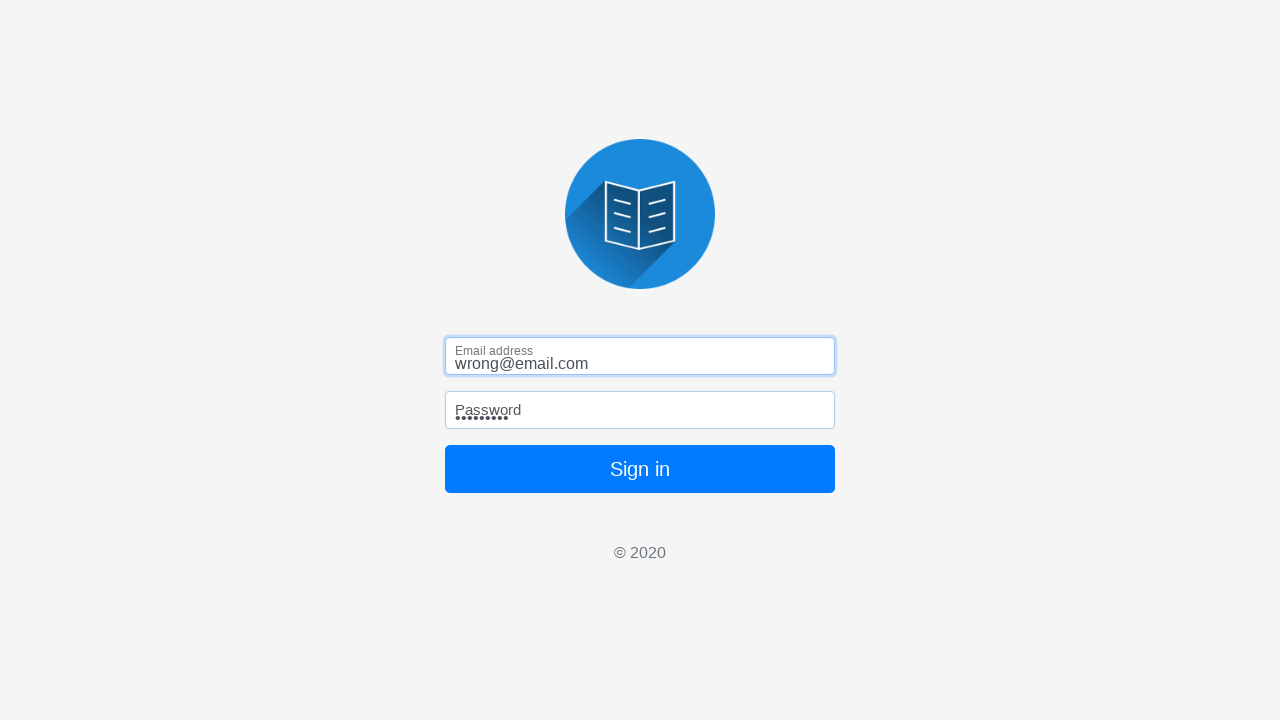

Clicked sign in button to submit login form at (640, 469) on button[type='submit']
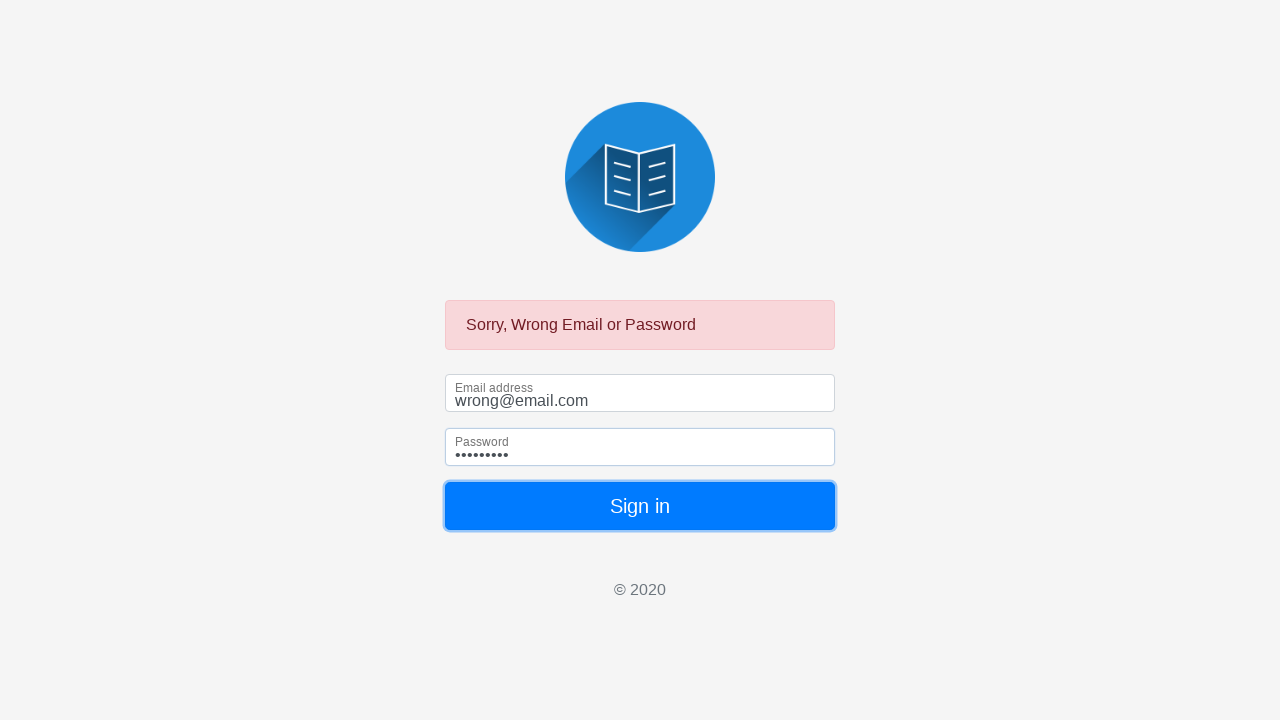

Error message 'Sorry, Wrong Email or Password' appeared as expected
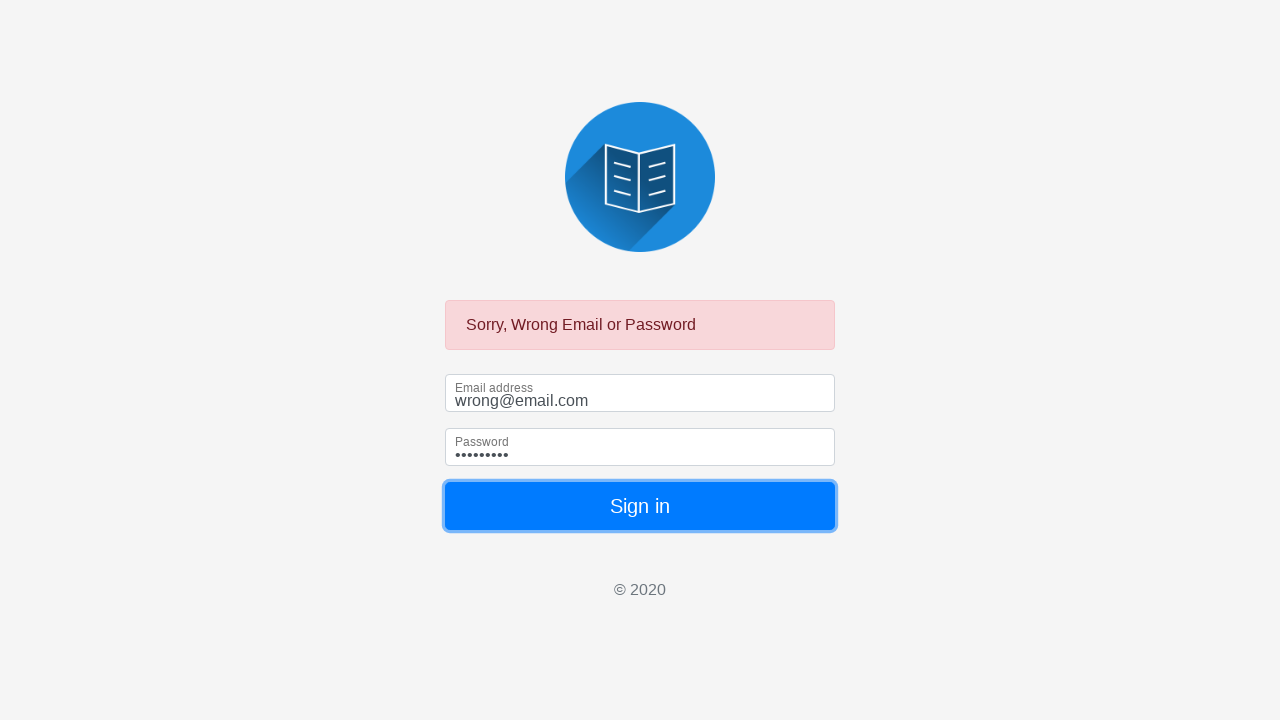

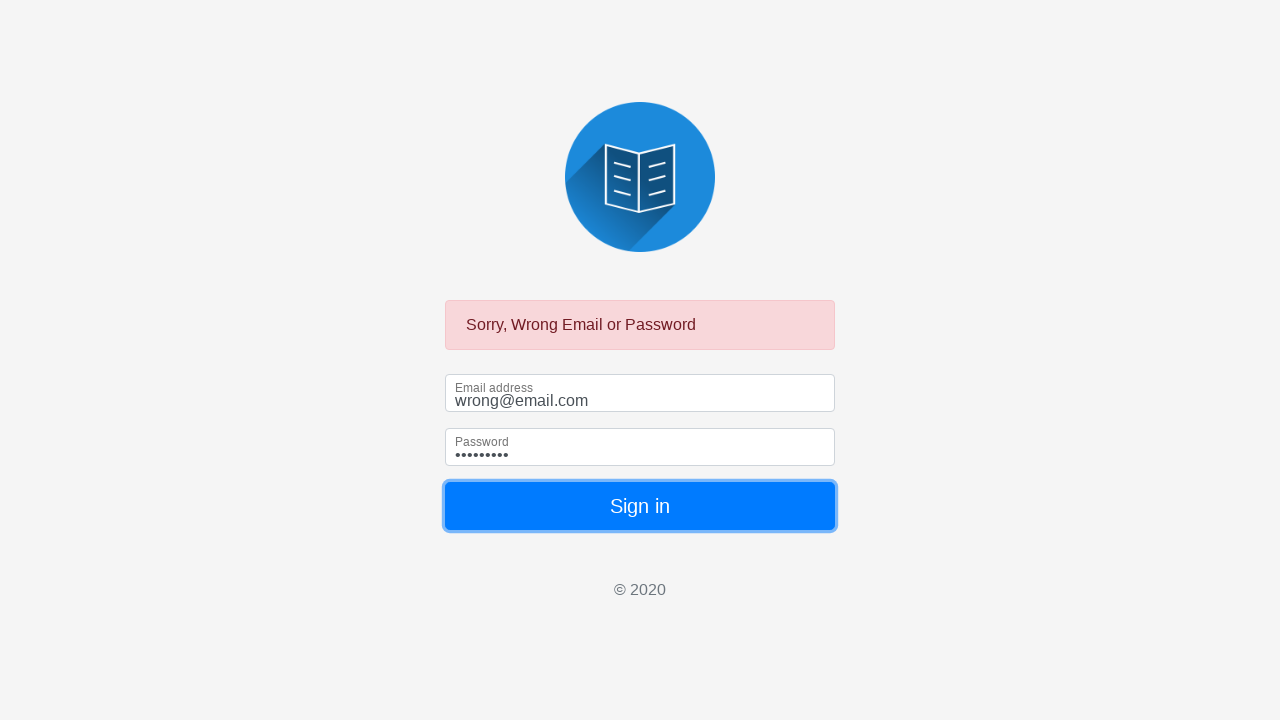